Tests the DemoQA Elements section by filling out a text box form with user information (name, email, addresses) and submitting it, then navigates to the Buttons page and interacts with various button types.

Starting URL: https://demoqa.com/

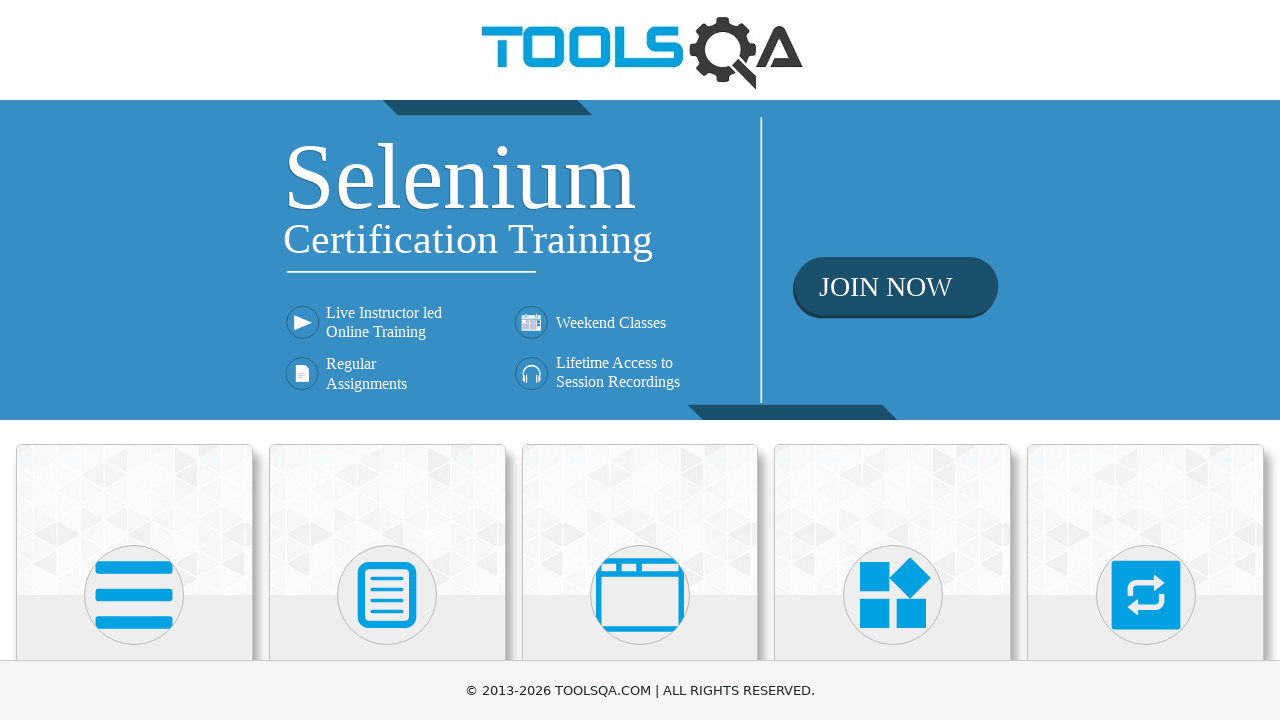

Clicked on Elements card on the homepage at (134, 360) on xpath=//h5[text()='Elements']
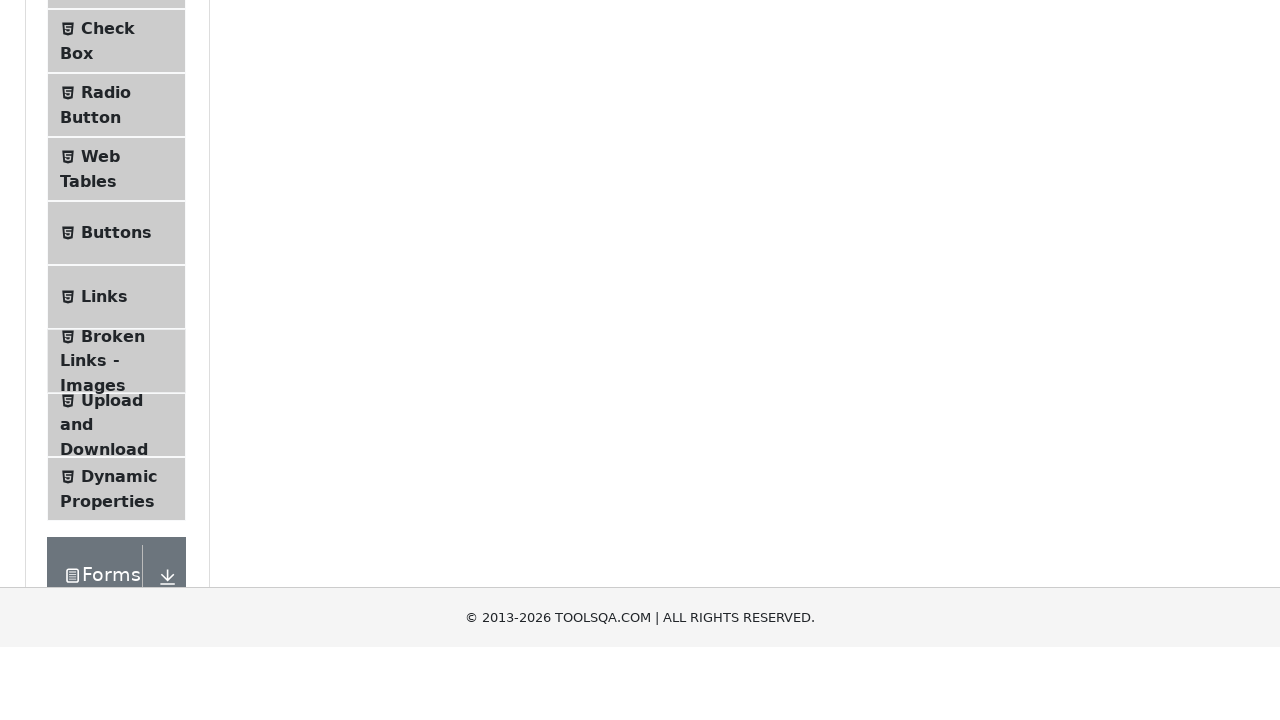

Text Box option became visible
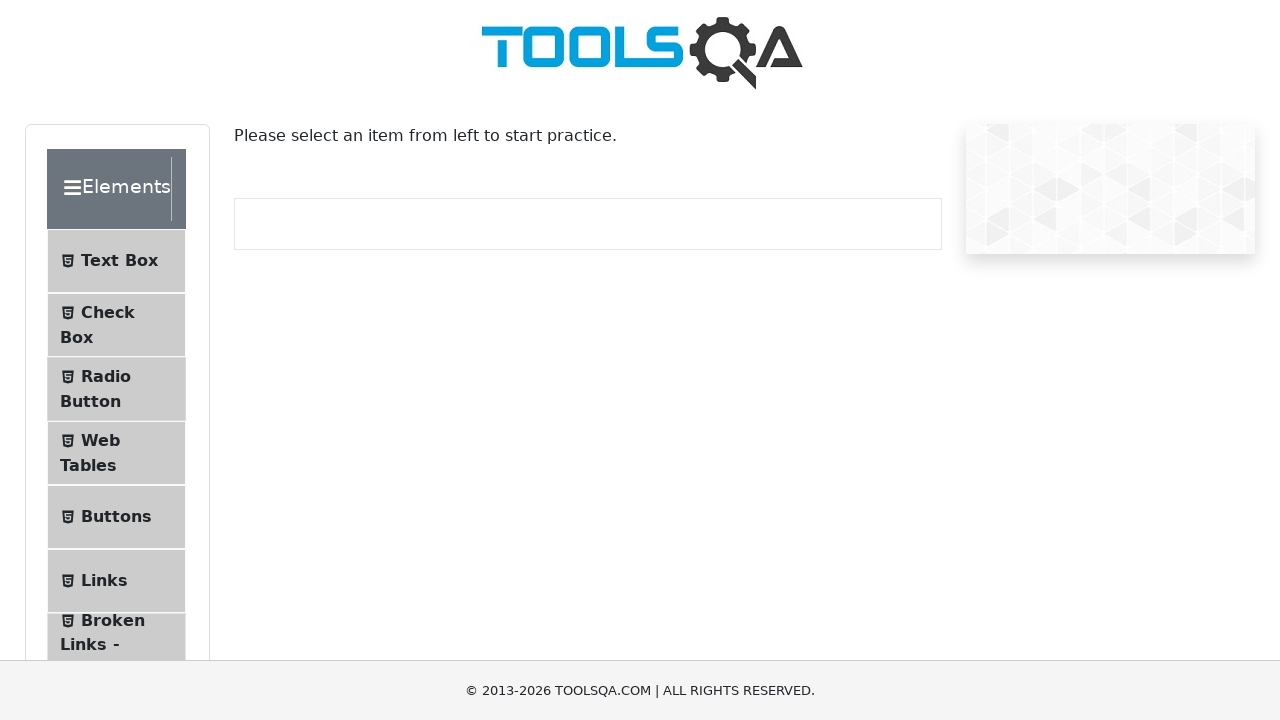

Clicked on Text Box option at (119, 261) on xpath=//span[text()='Text Box']
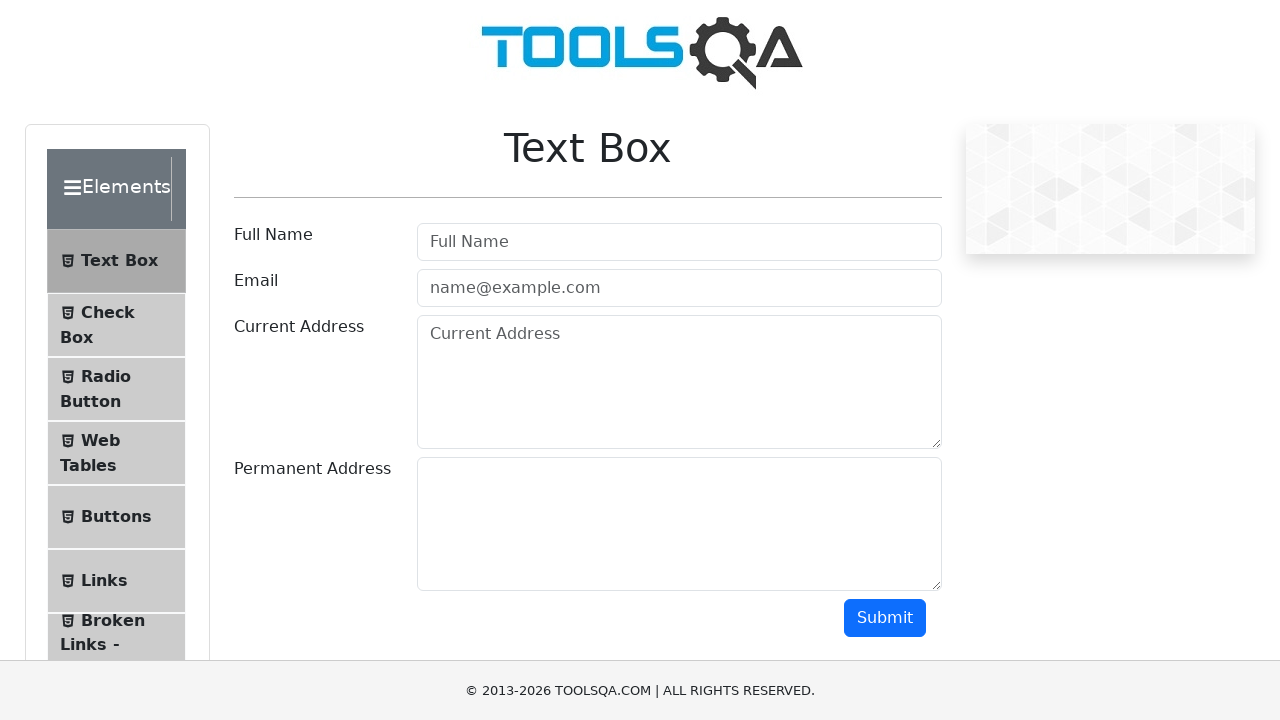

Filled user name field with 'Upendra' on #userName
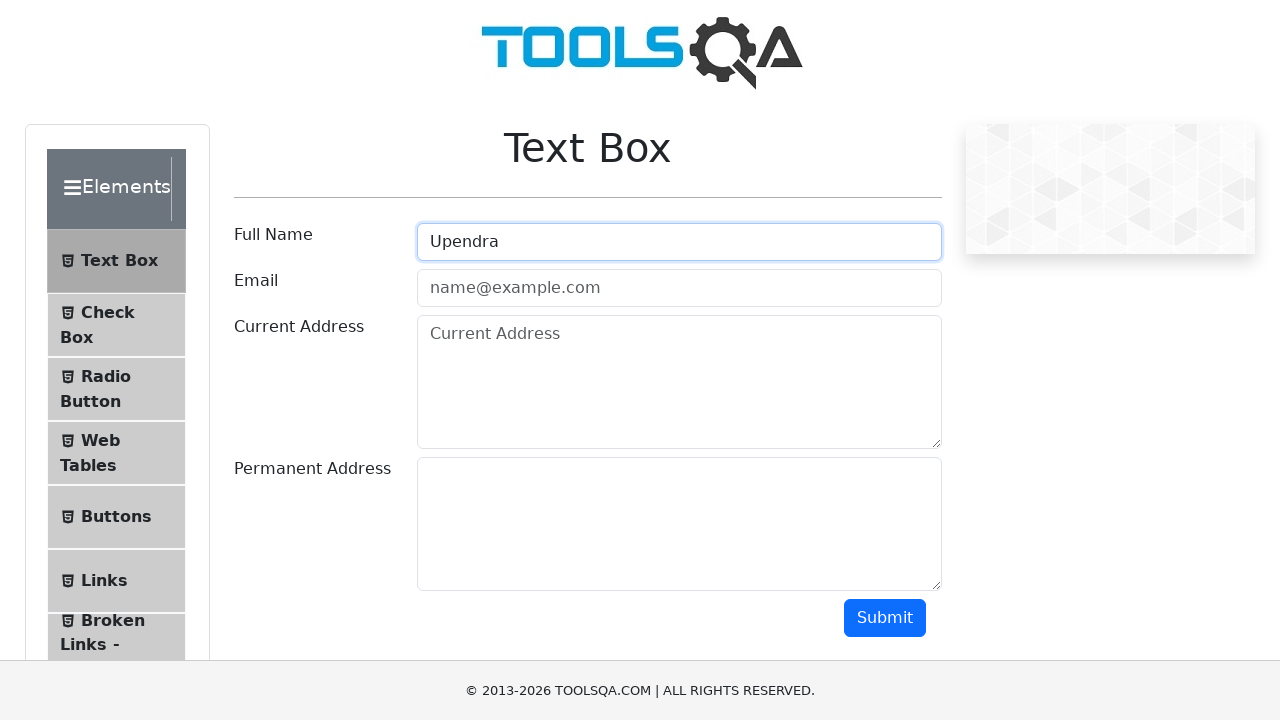

Filled email field with 'jai.baalaiyah@gmail.com' on #userEmail
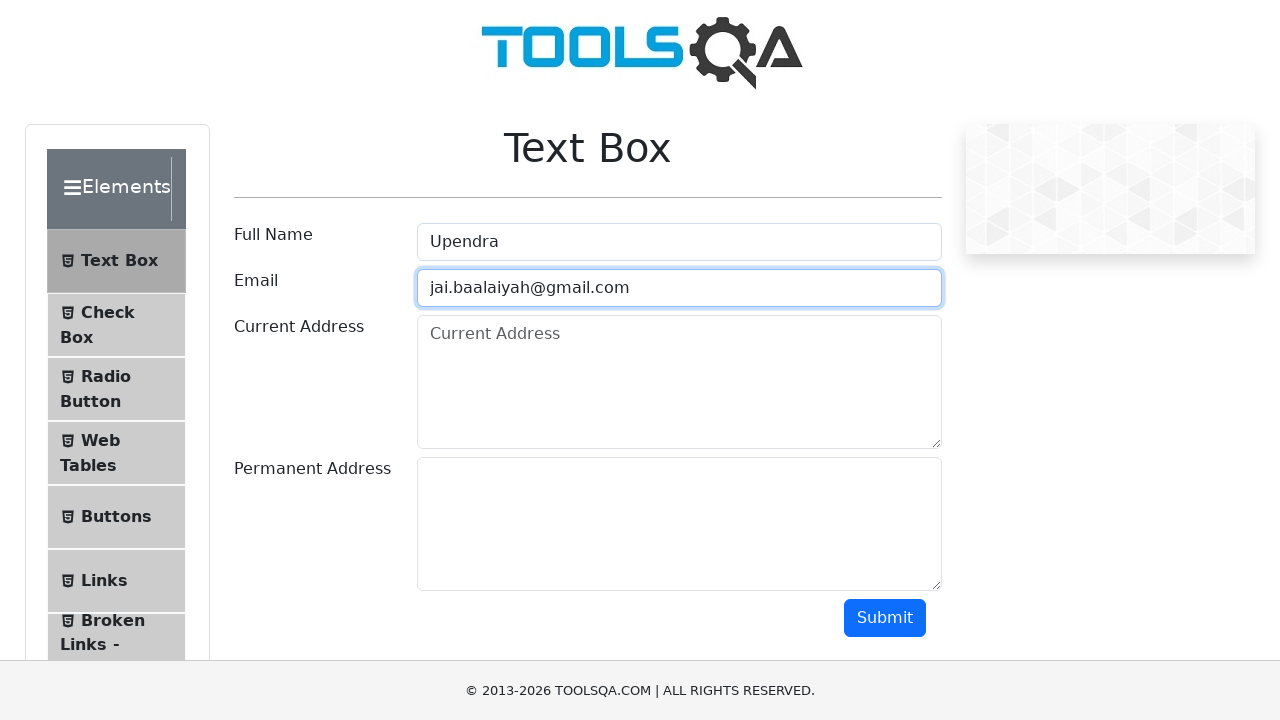

Filled current address field with Jubilee Hills address on #currentAddress
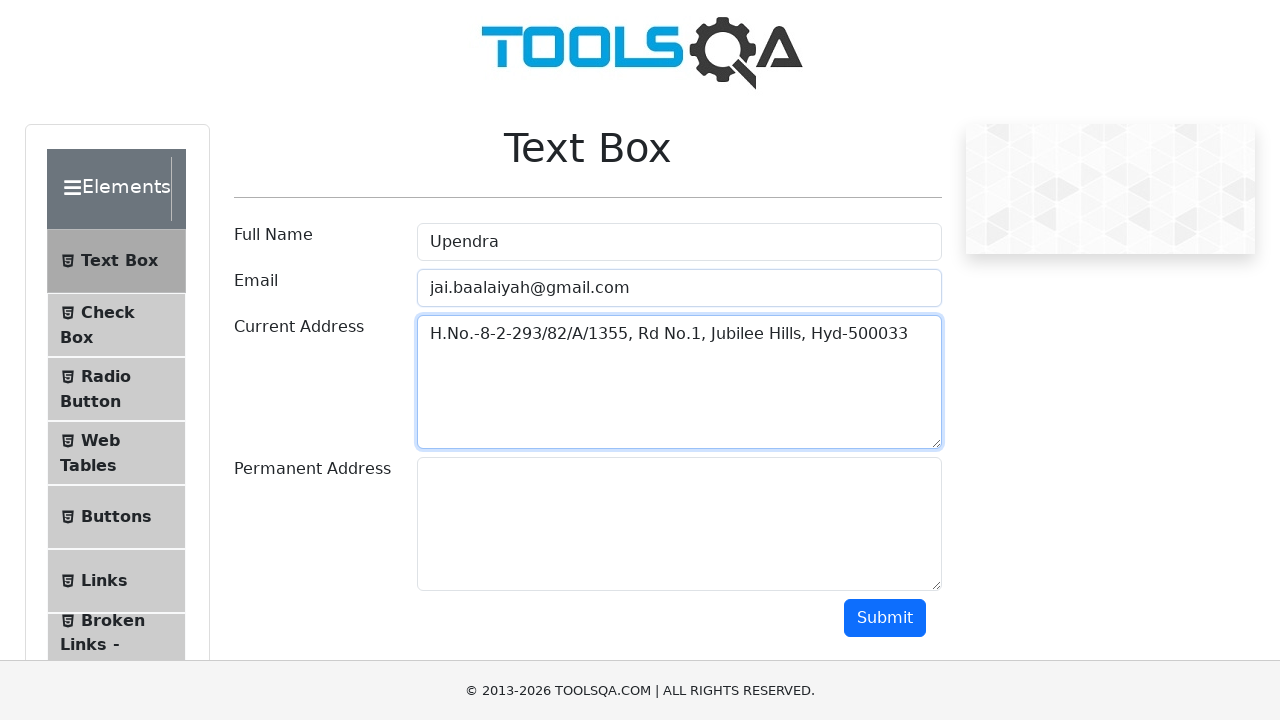

Filled permanent address field with Chowdeswary Colony address on #permanentAddress
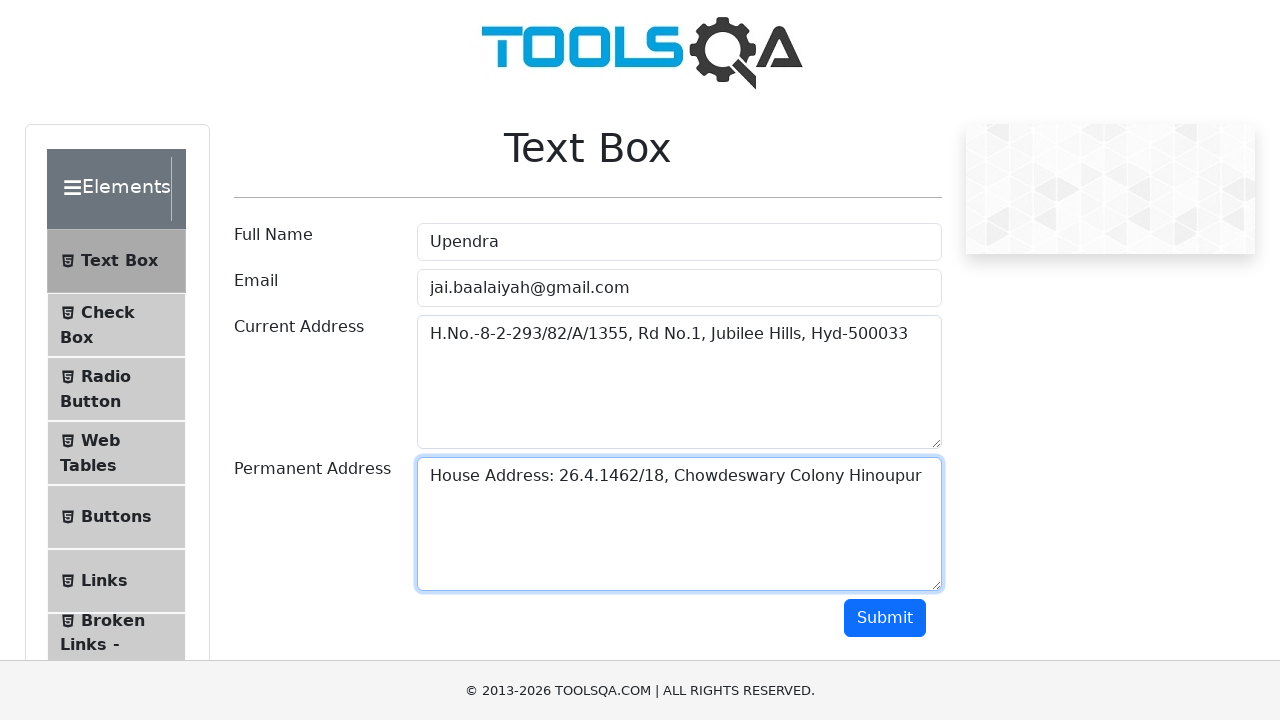

Clicked submit button to submit text box form at (885, 618) on #submit
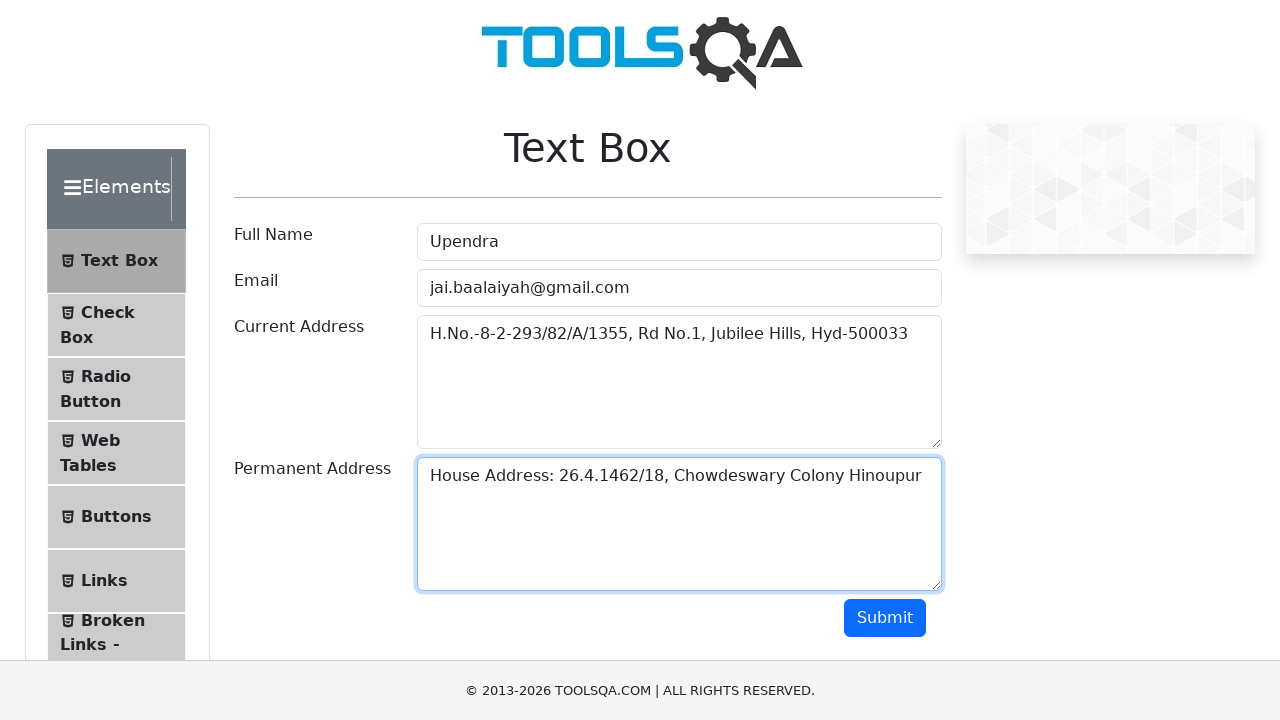

Clicked on Buttons option in navigation at (116, 517) on xpath=//span[text()='Buttons']
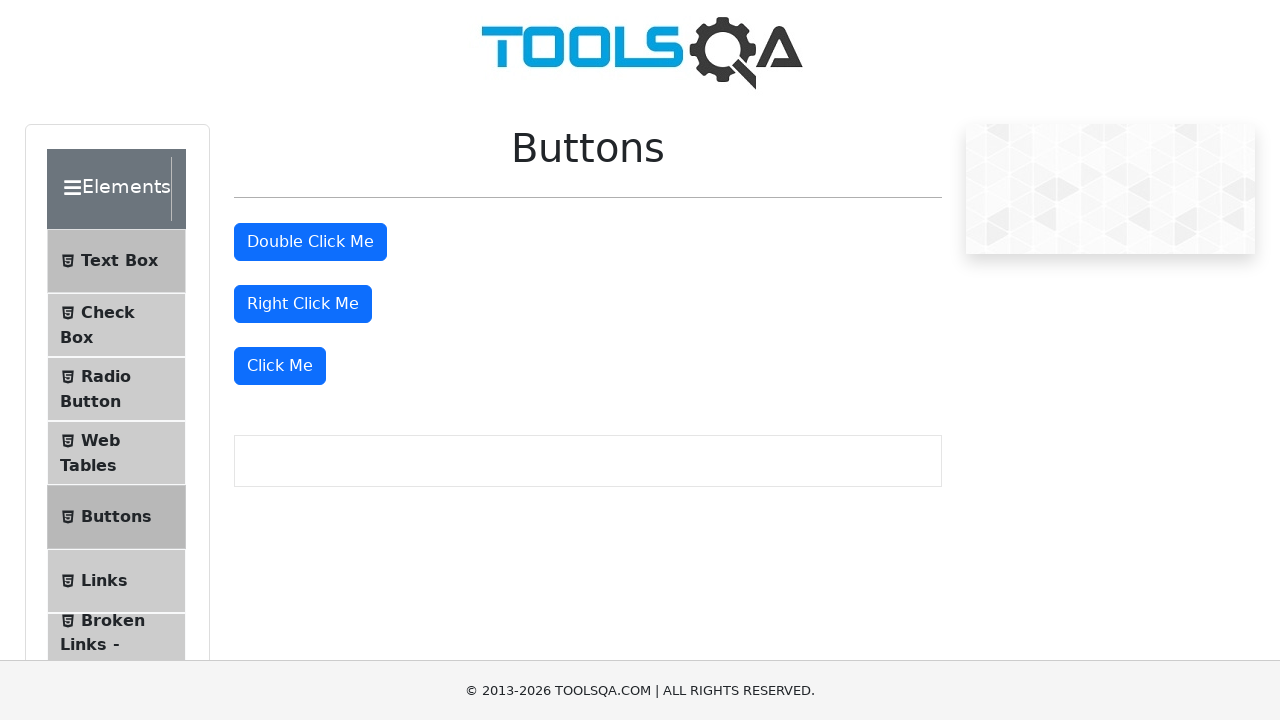

Buttons page loaded with double-click button visible
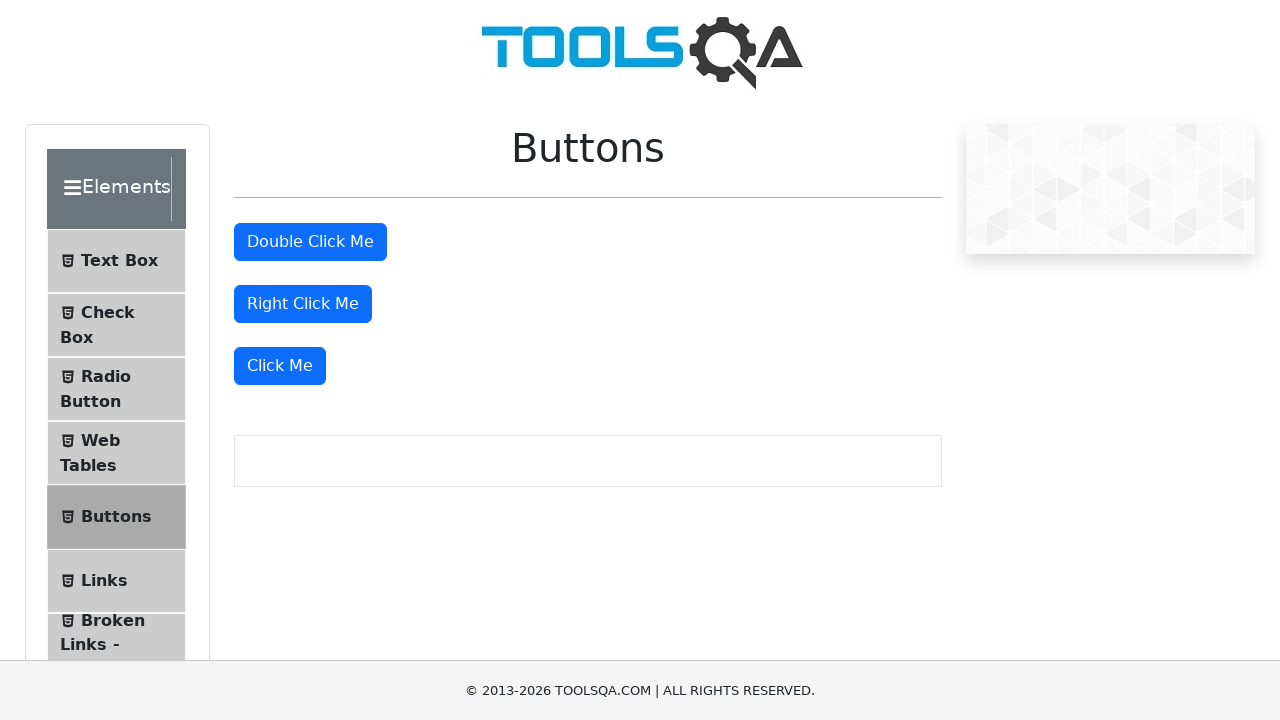

Double-clicked the double-click button at (310, 242) on #doubleClickBtn
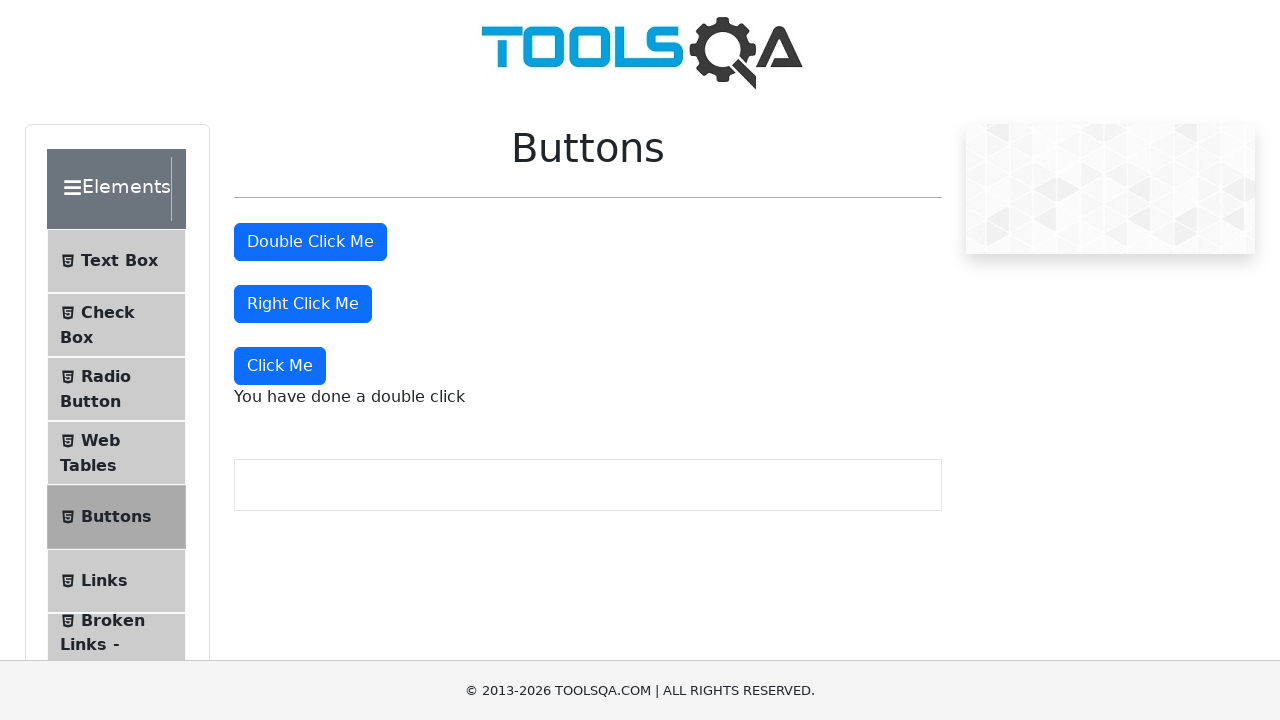

Right-clicked the right-click button at (303, 304) on #rightClickBtn
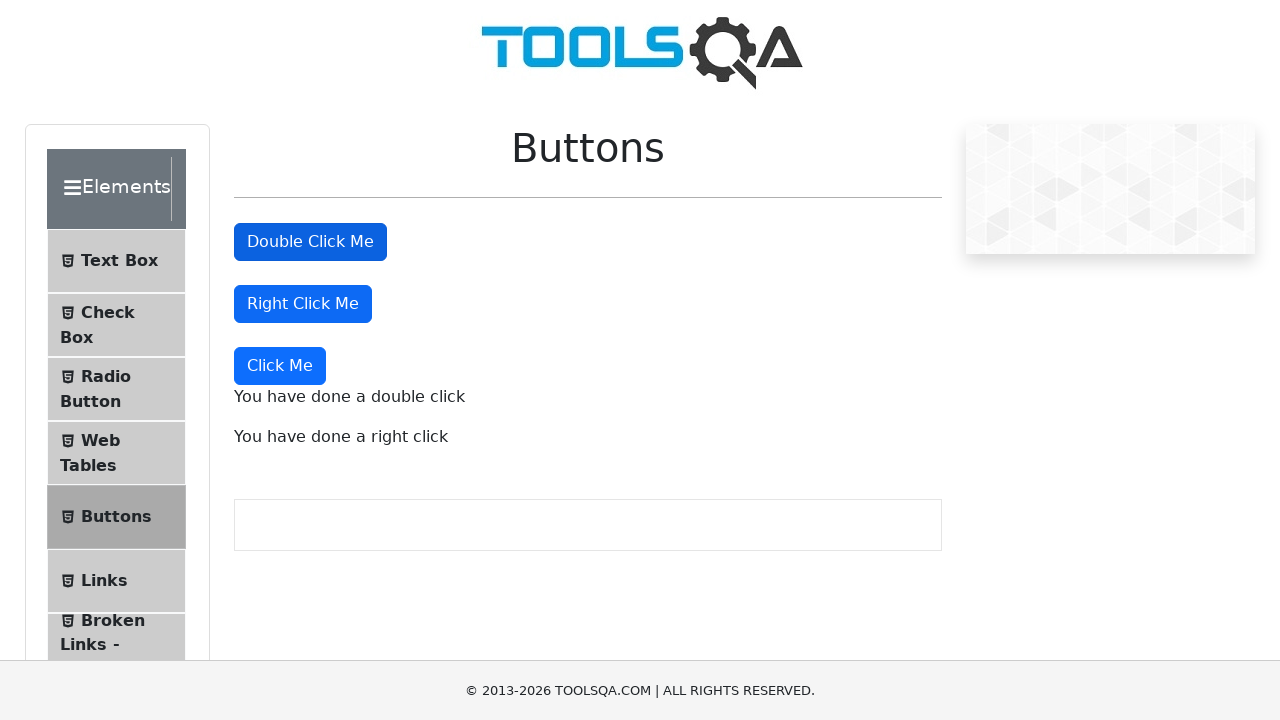

Clicked the dynamic 'Click Me' button at (280, 366) on xpath=//button[text()='Click Me']
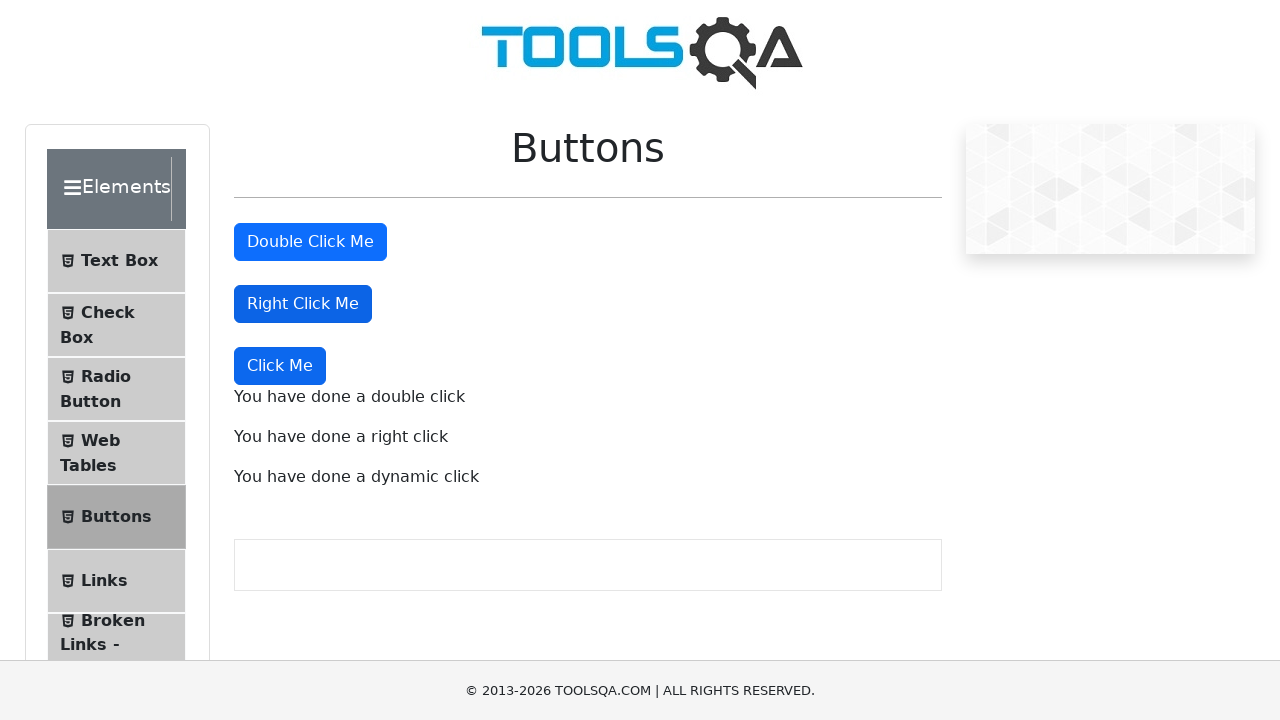

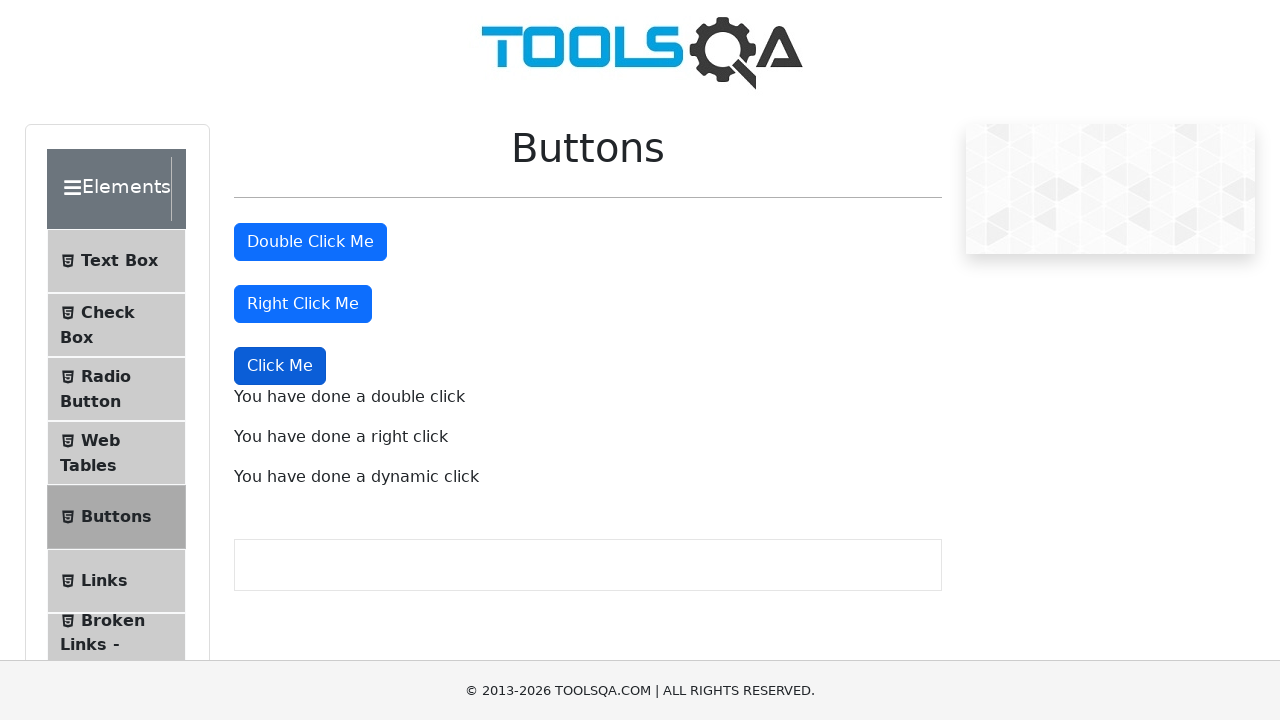